Tests the error message when attempting to login with a locked out user account

Starting URL: https://www.saucedemo.com/

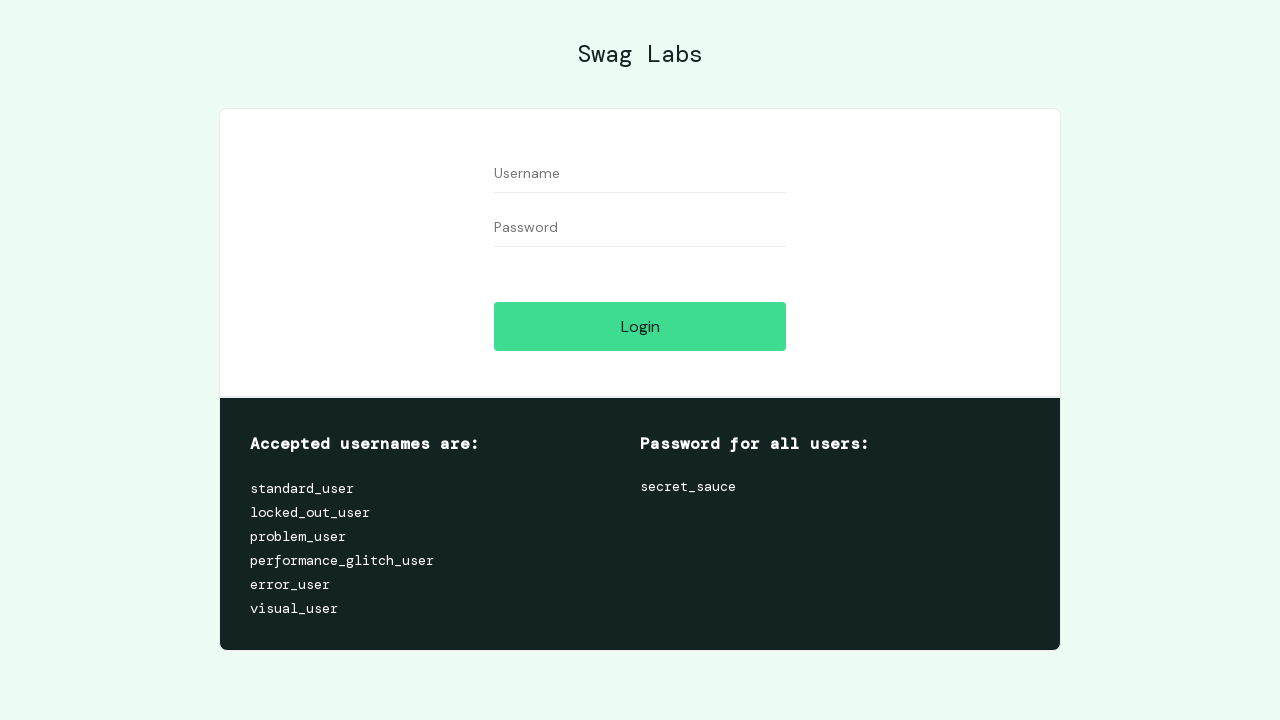

Filled username field with 'locked_out_user' on #user-name
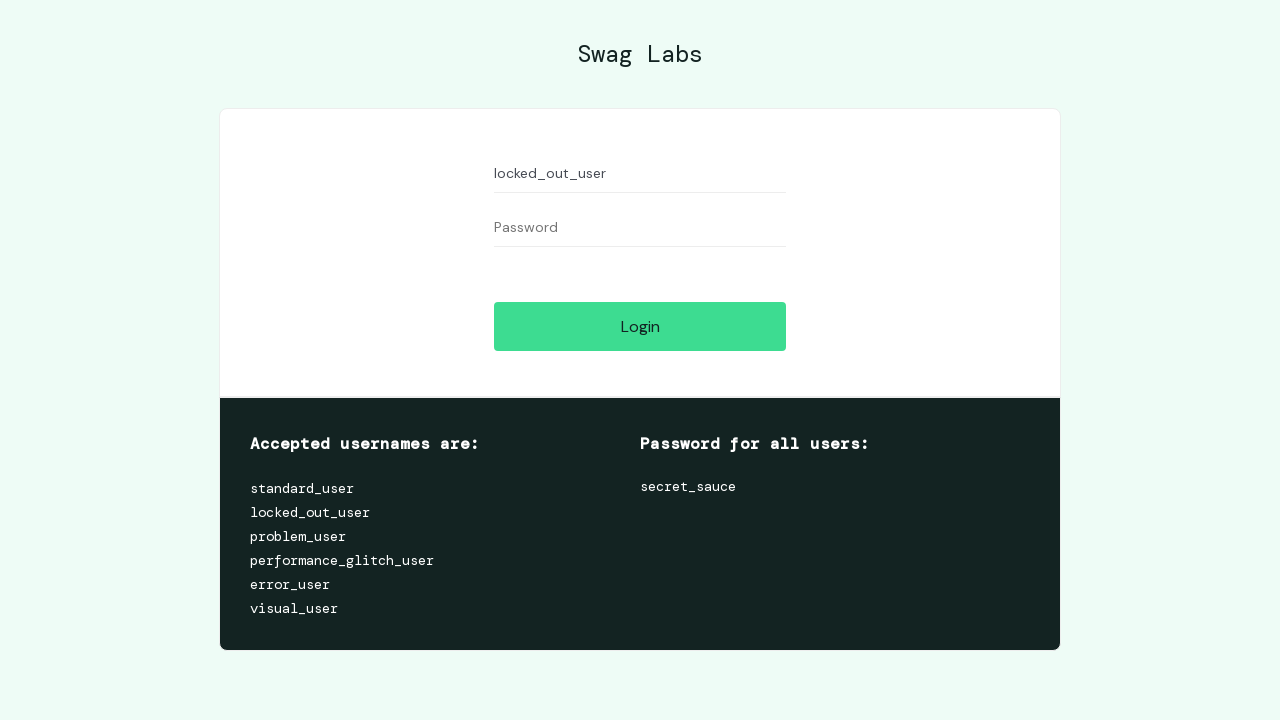

Filled password field with 'secret_sauce' on #password
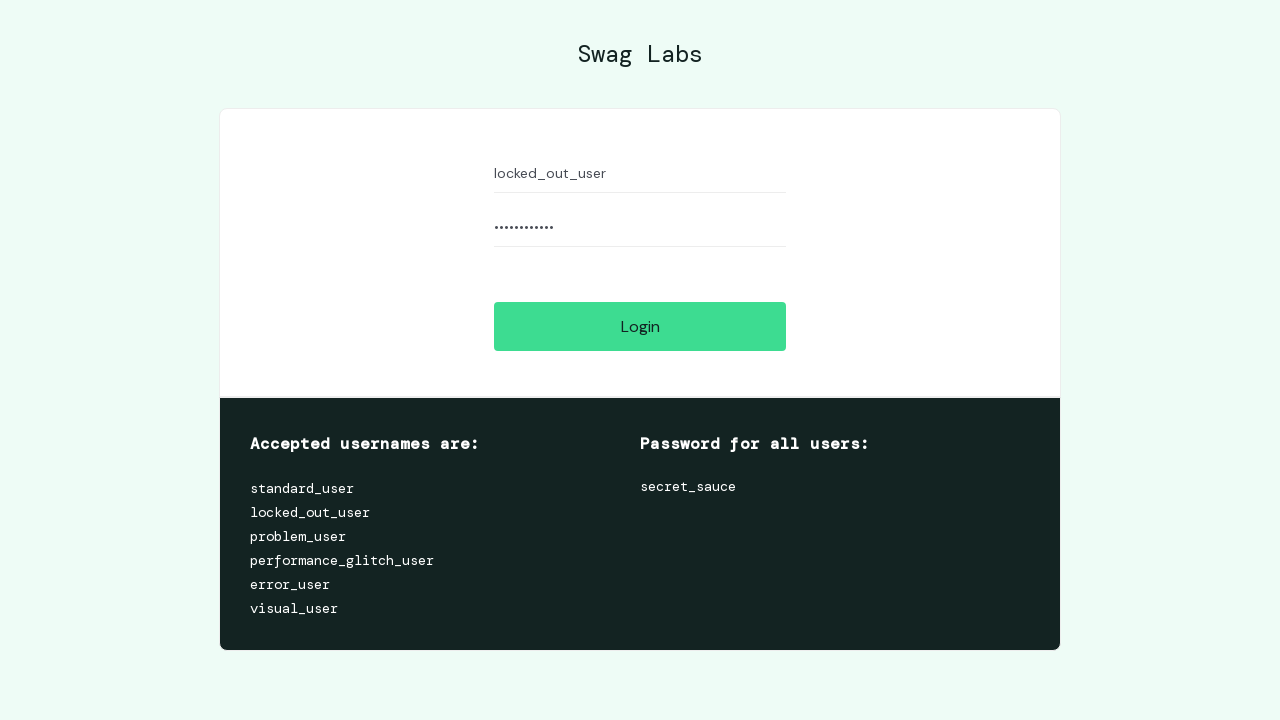

Clicked login button at (640, 326) on #login-button
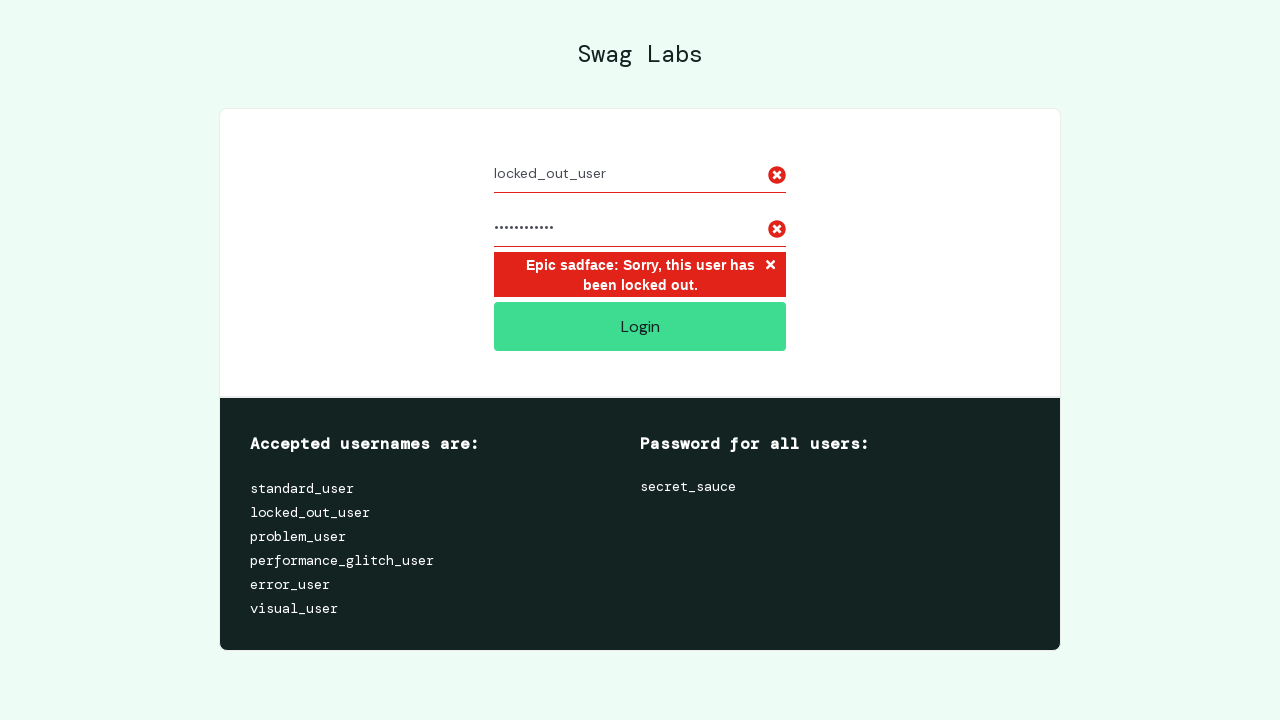

Error message appeared - locked out user account error displayed
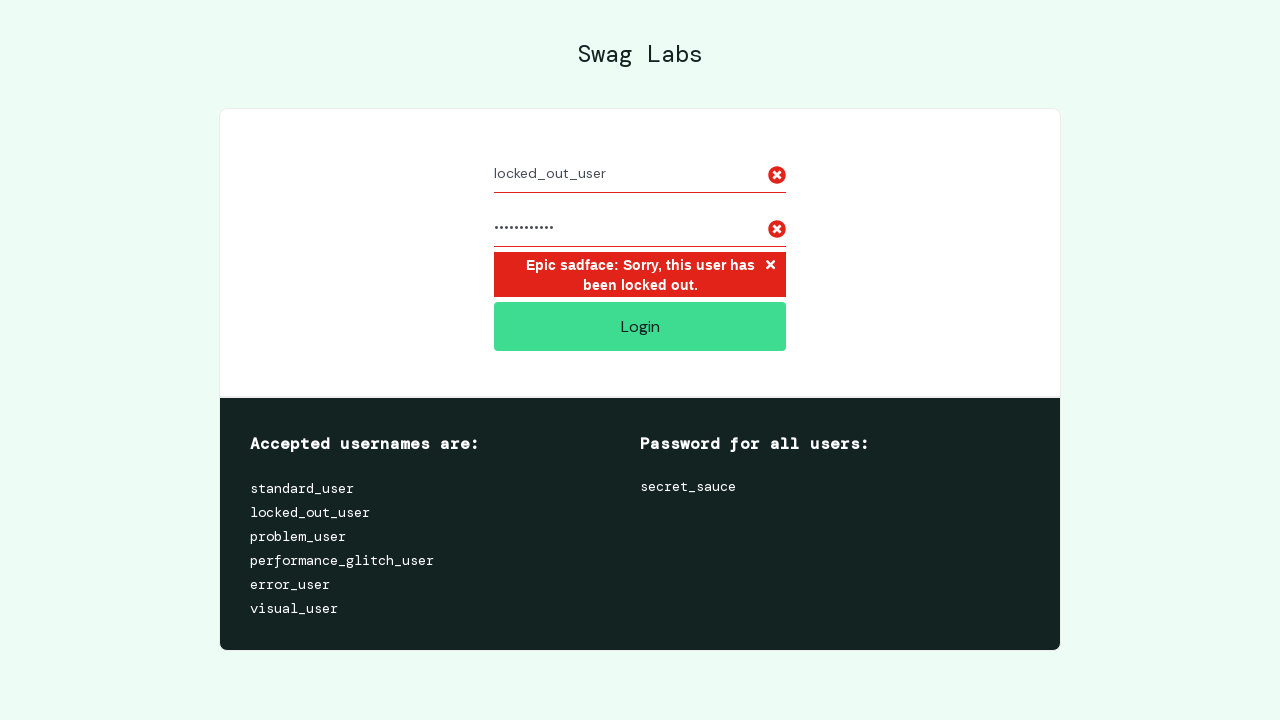

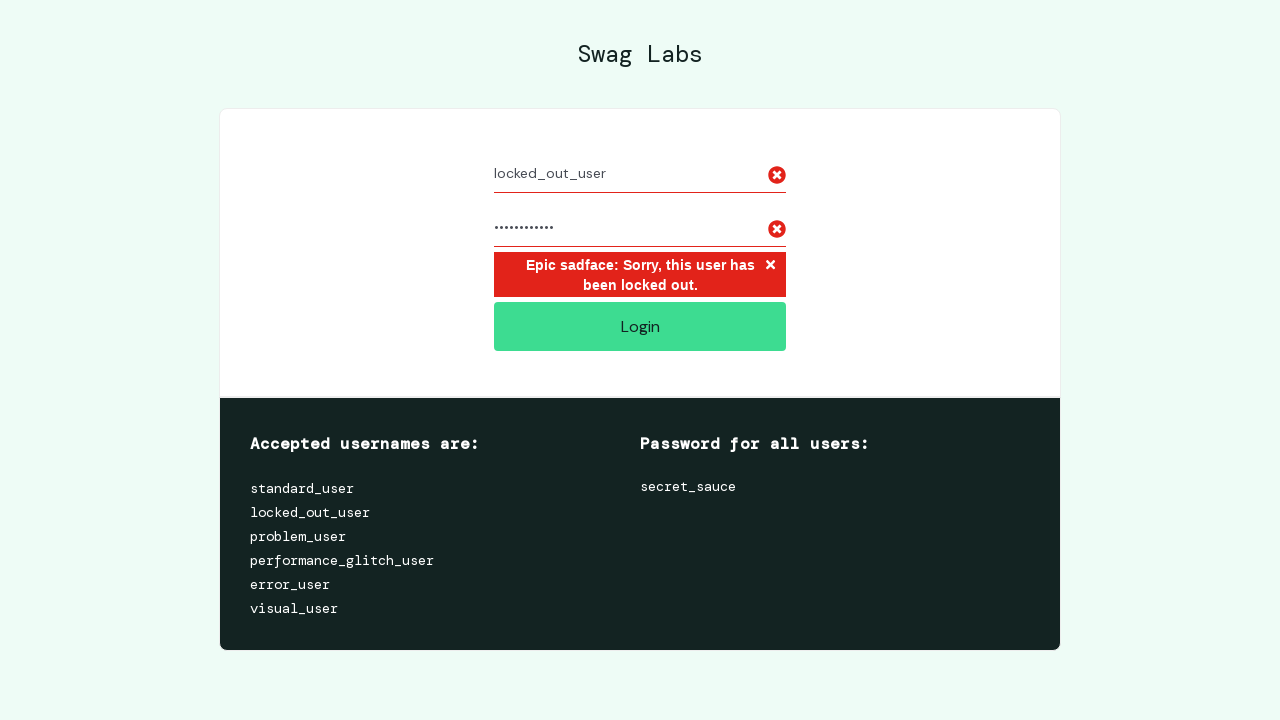